Tests scrollbar functionality by navigating to the Scrollbars section and clicking a hidden button that requires scrolling to reach

Starting URL: http://uitestingplayground.com/

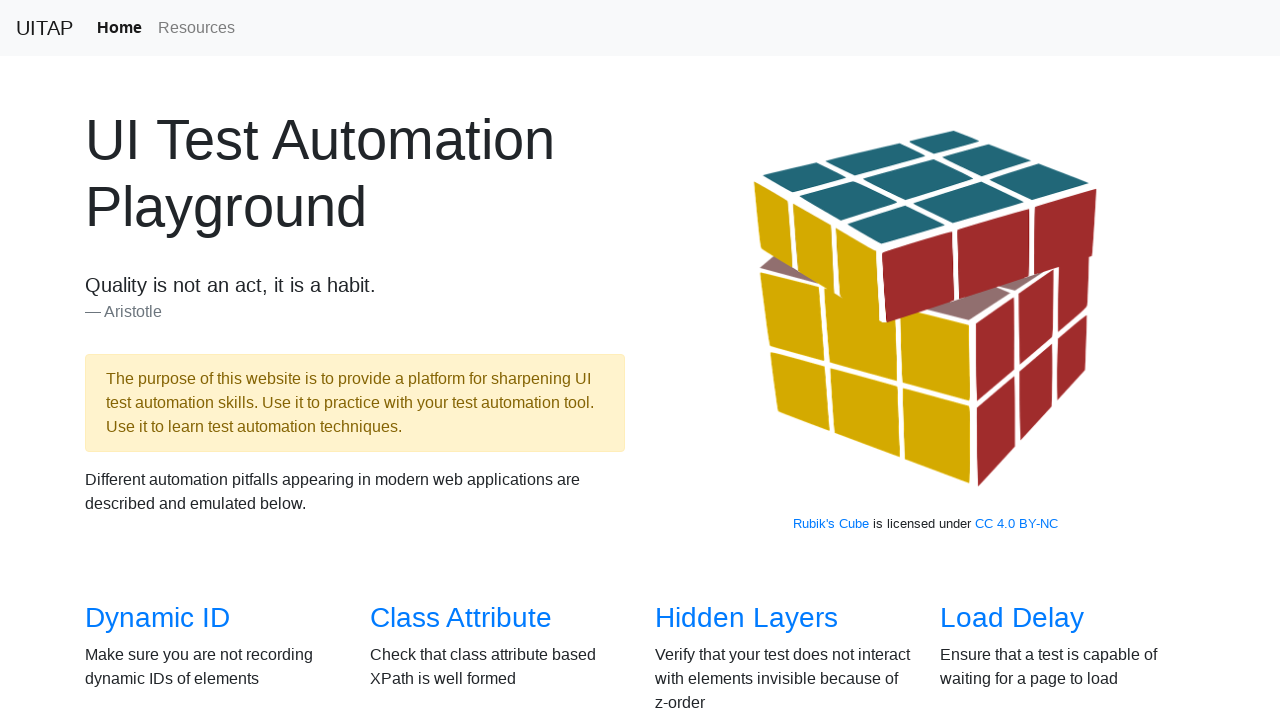

Navigated to Scrollbars section by clicking the Scrollbars link at (148, 361) on text=Scrollbars
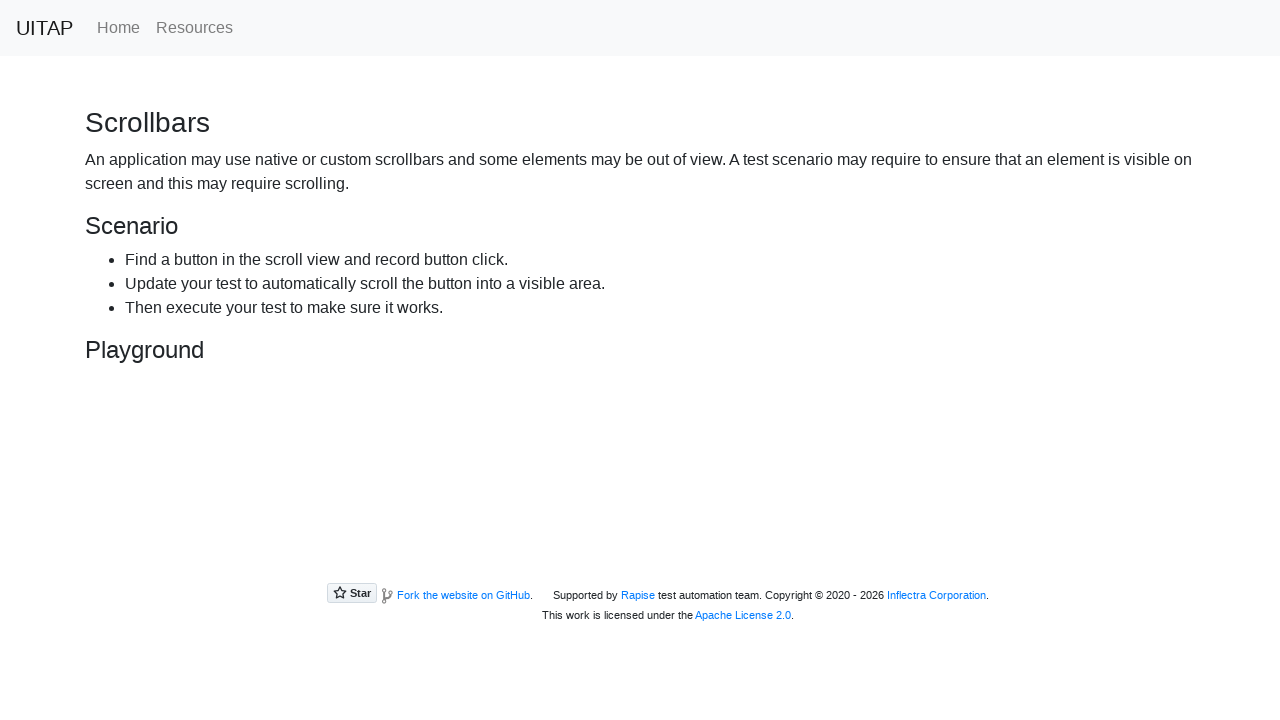

Clicked the hidden button that requires scrolling to reach at (234, 448) on #hidingButton
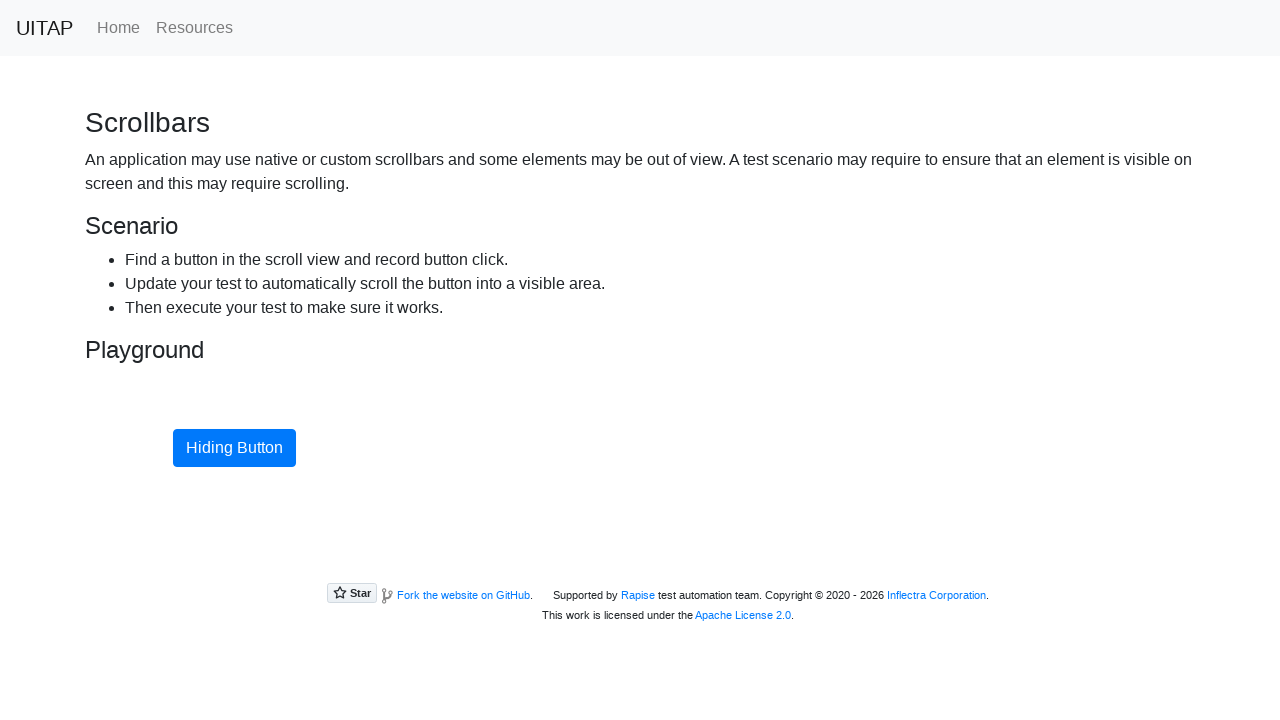

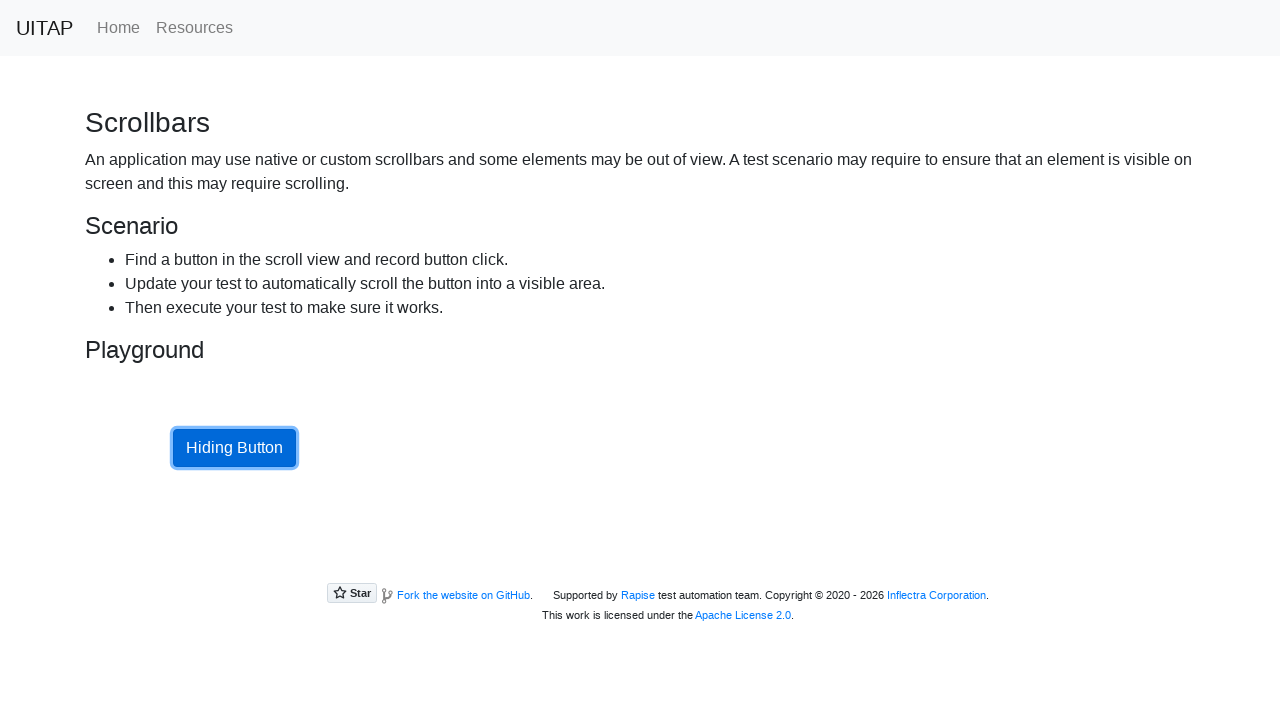